Tests iframe handling by switching to a frame named "frame1", locating a header element within the frame, and then switching back to the default content.

Starting URL: https://demoqa.com/frames

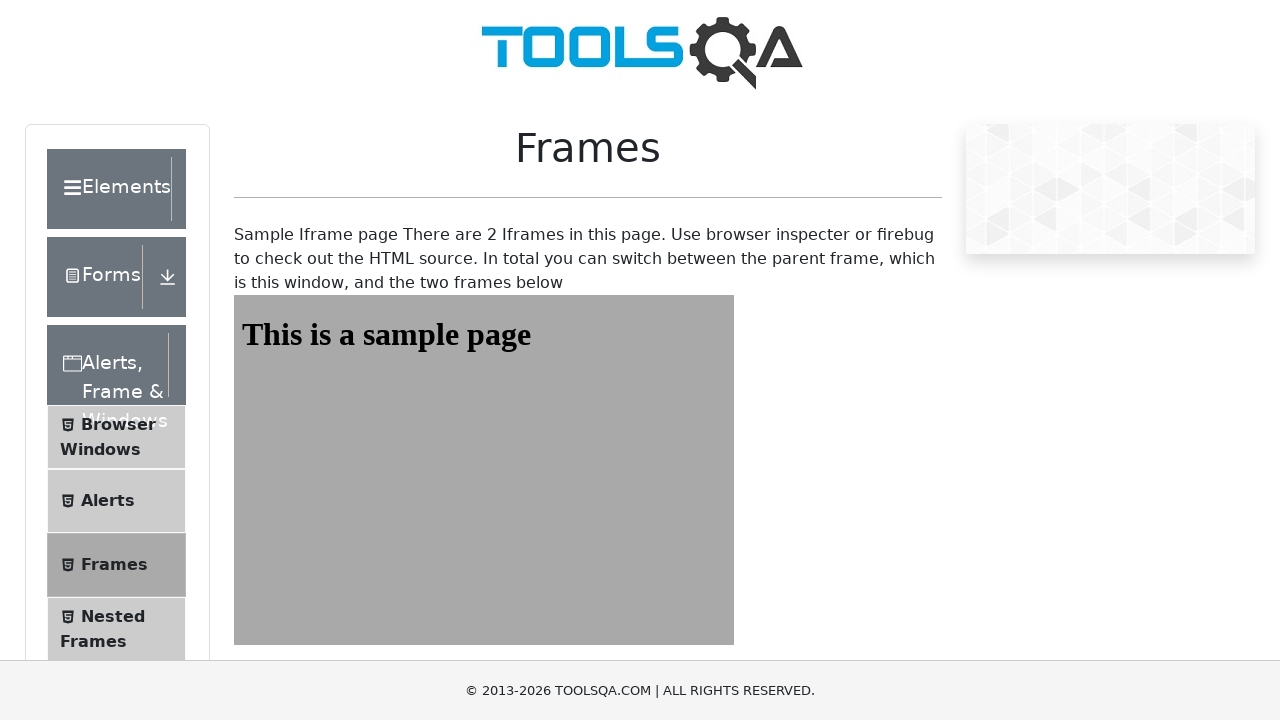

Navigated to https://demoqa.com/frames
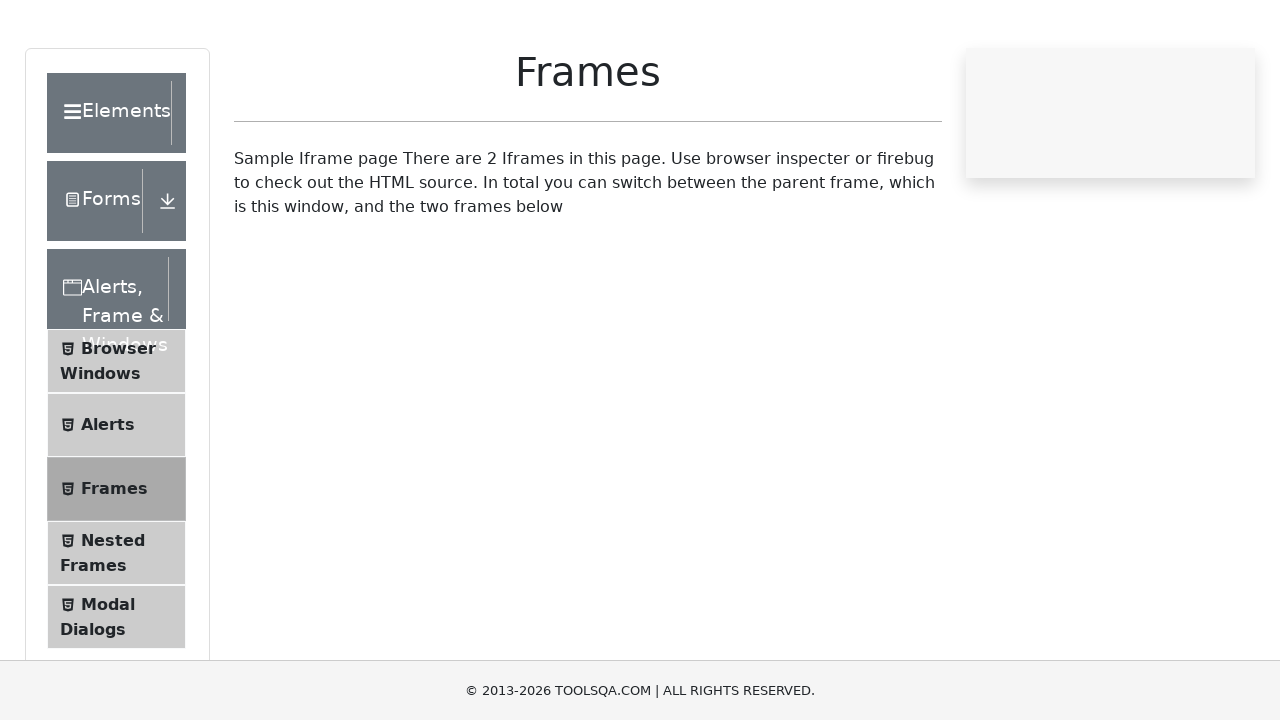

Located and switched to frame1
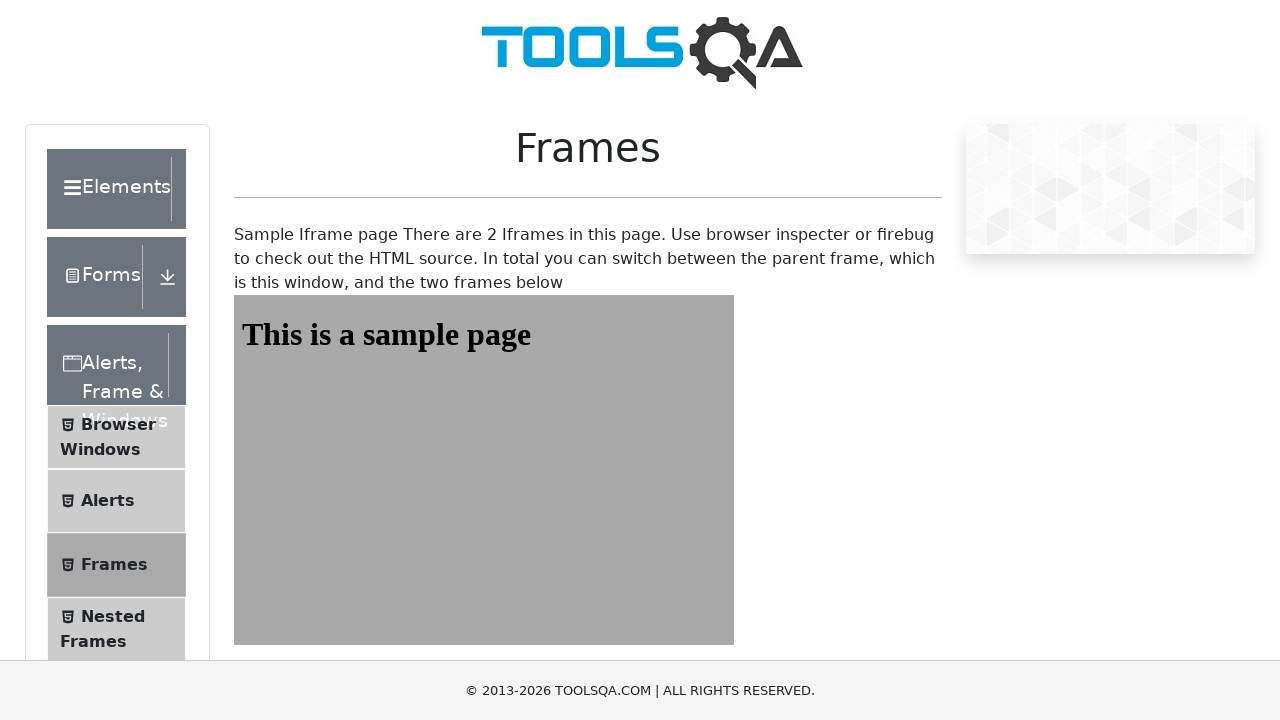

Located header element with id 'sampleHeading' inside frame1
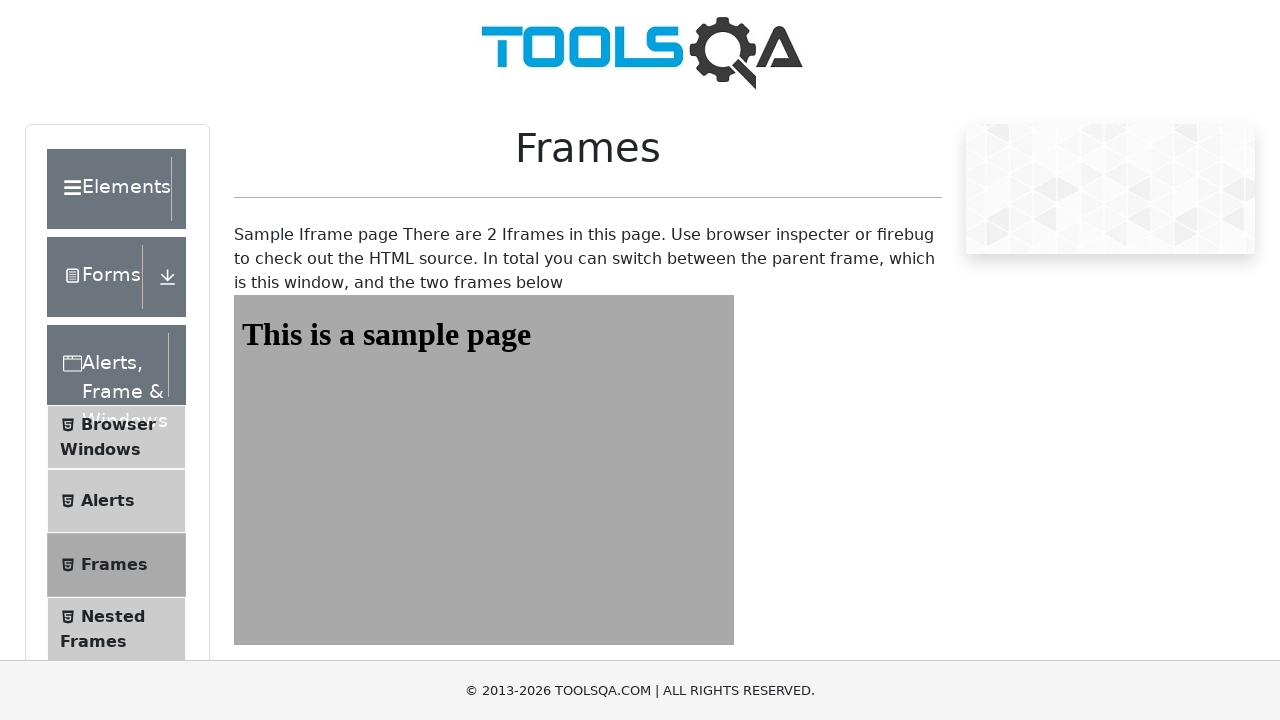

Header element loaded and is visible
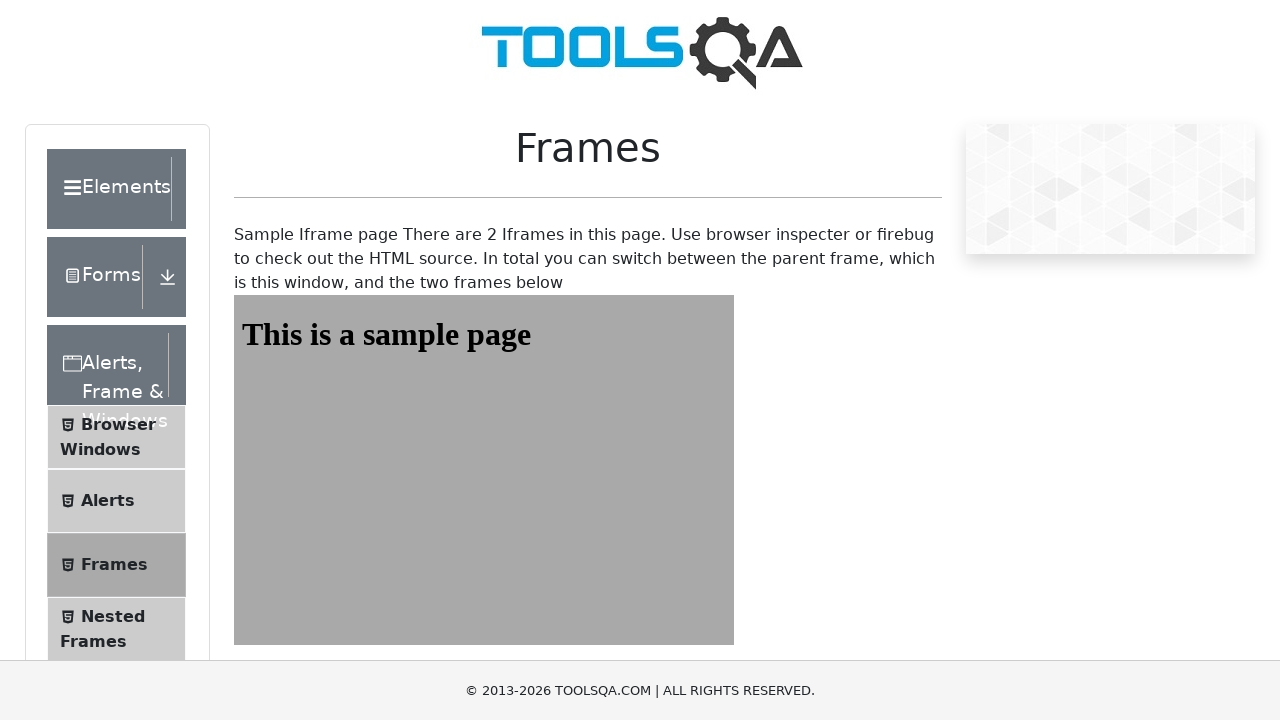

Retrieved header text: 'This is a sample page'
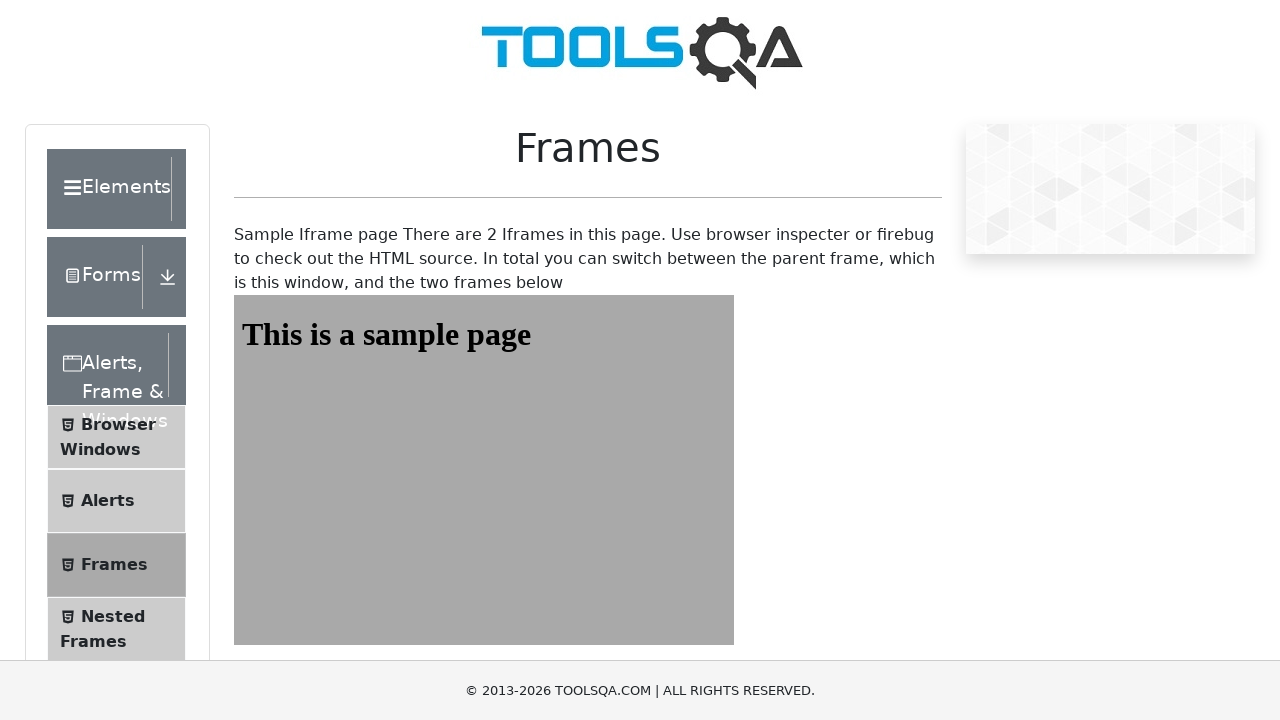

Printed header text to console
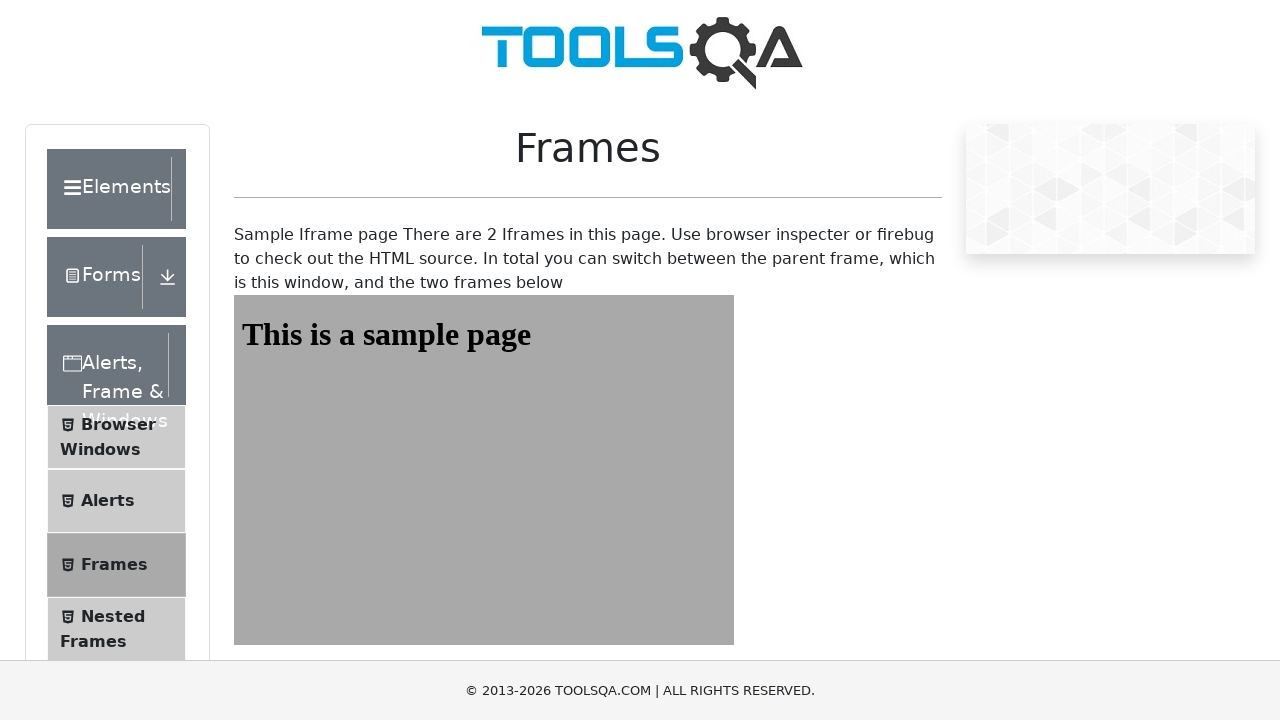

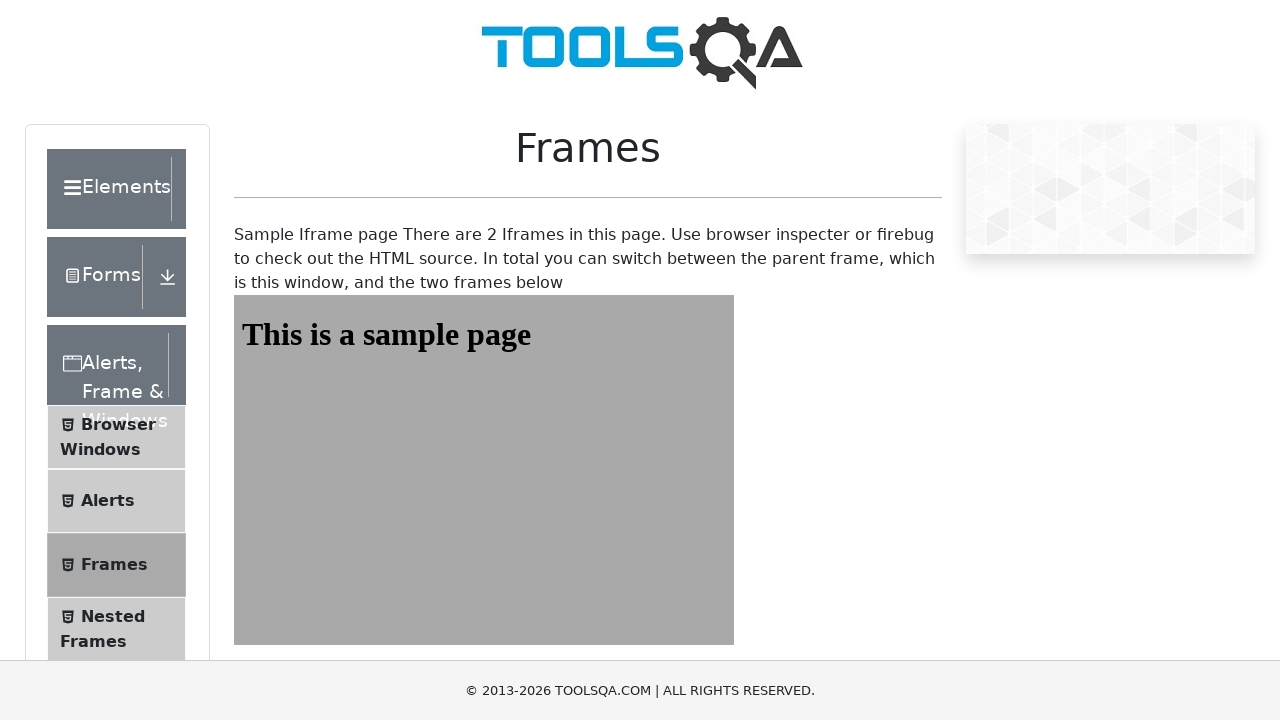